Tests keyboard key interactions by sending Enter and Backspace keys to an input field on a keypress demonstration page

Starting URL: https://syntaxprojects.com/keypress.php

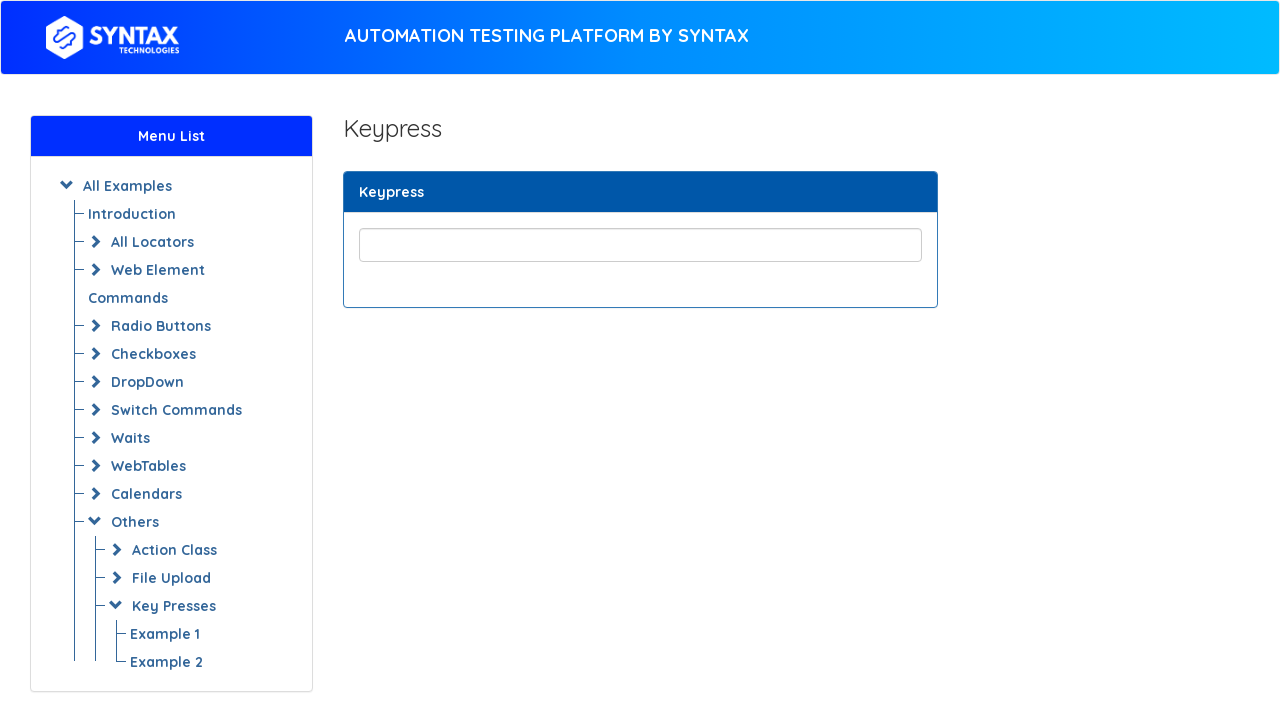

Pressed Enter key on the input field on input.form-control
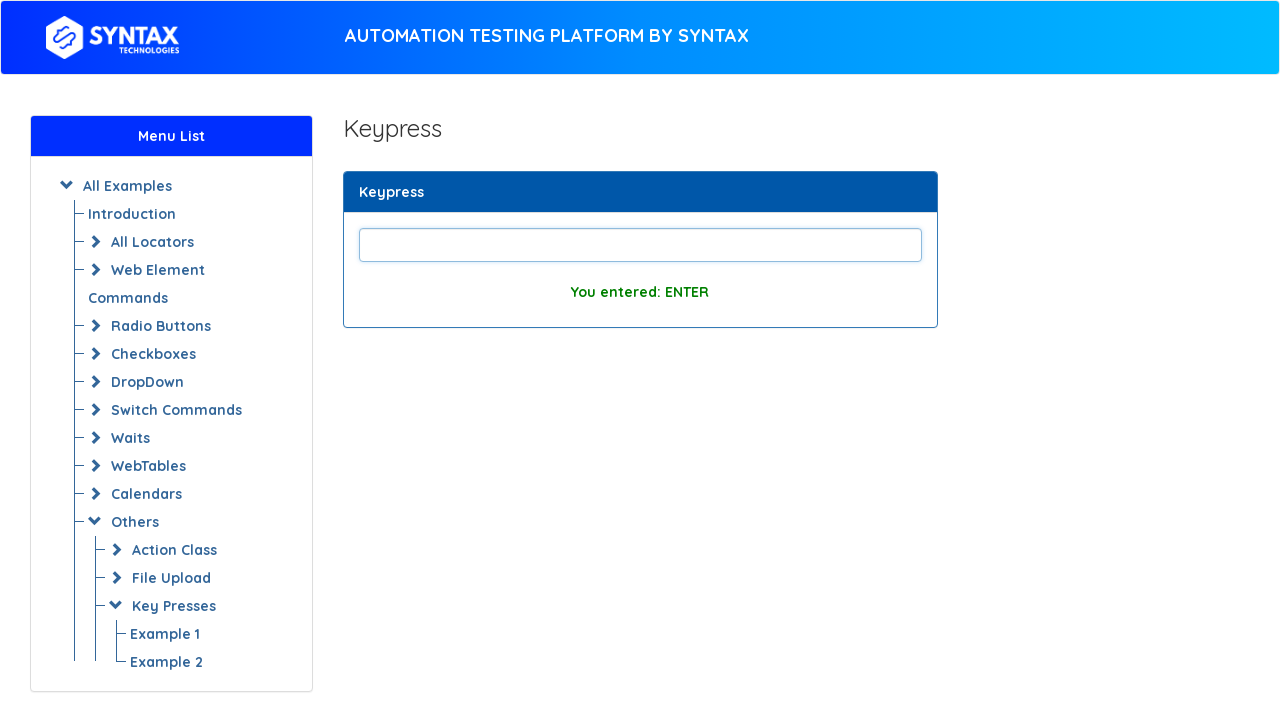

Pressed Backspace key on the input field on input.form-control
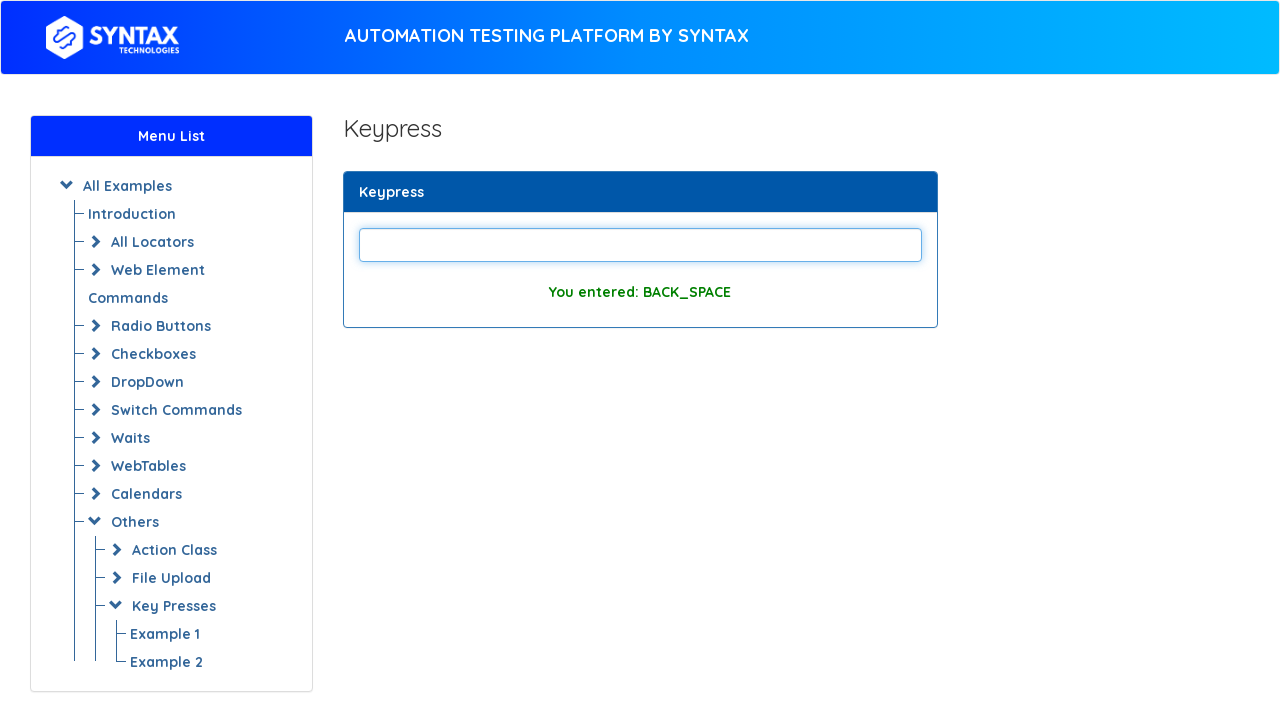

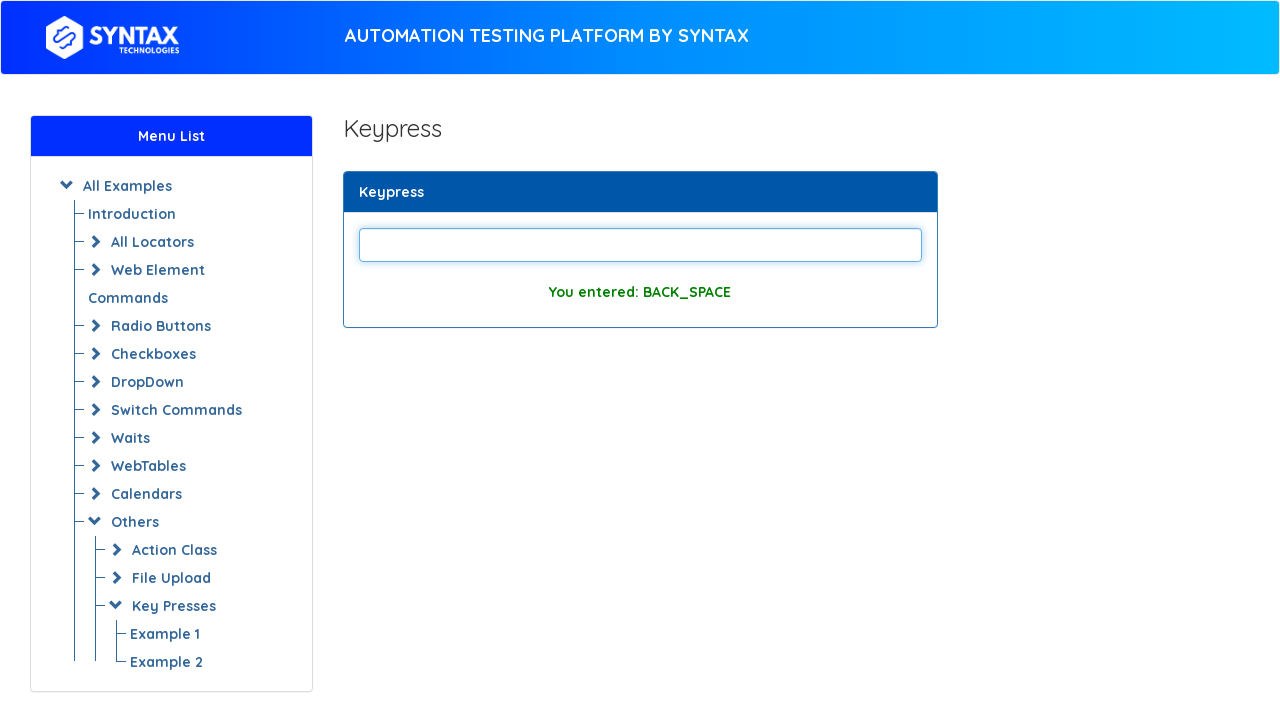